Tests jQuery UI drag and drop functionality by dragging an element and dropping it onto a target area within an iframe

Starting URL: https://jqueryui.com/droppable

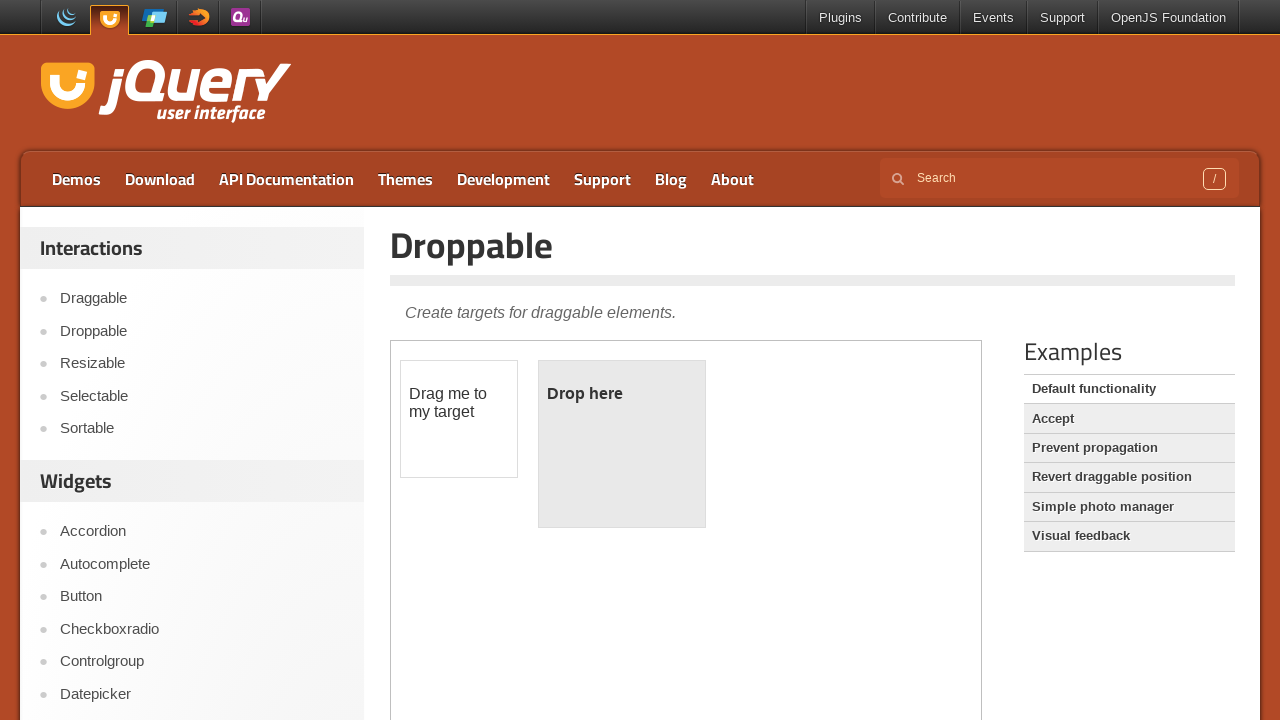

Located and switched to iframe containing drag and drop demo
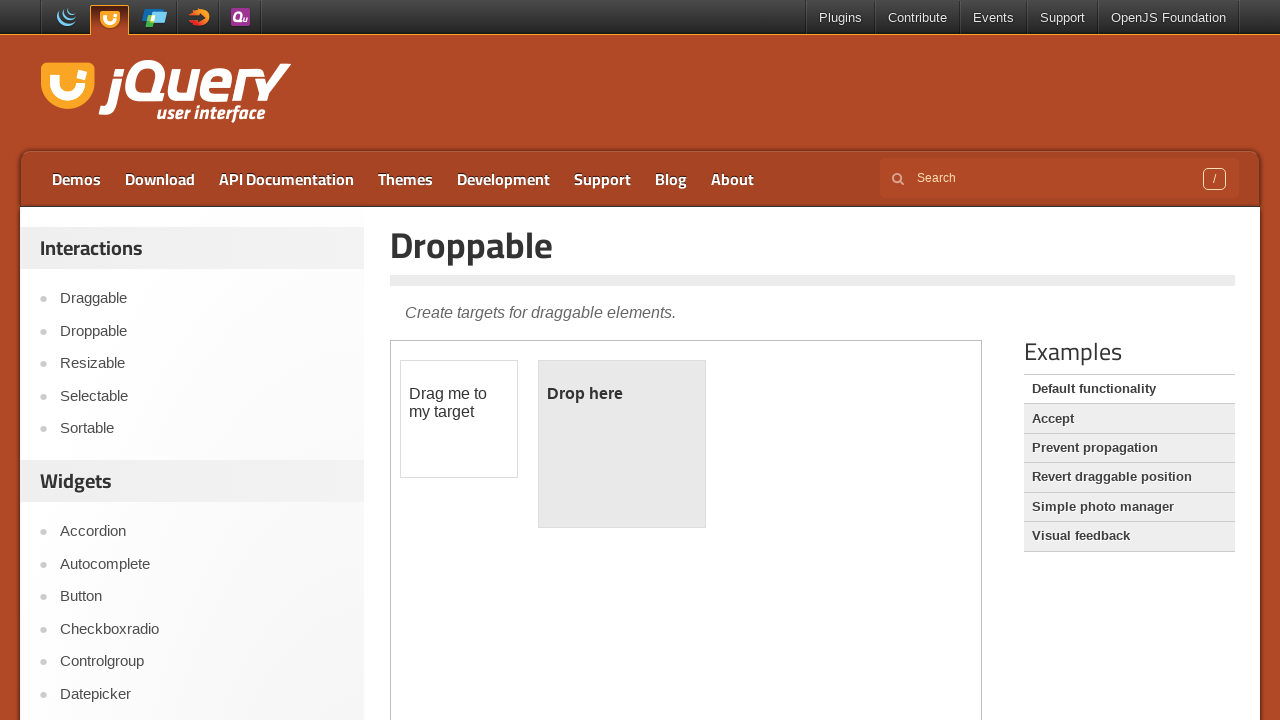

Located draggable element with id 'draggable'
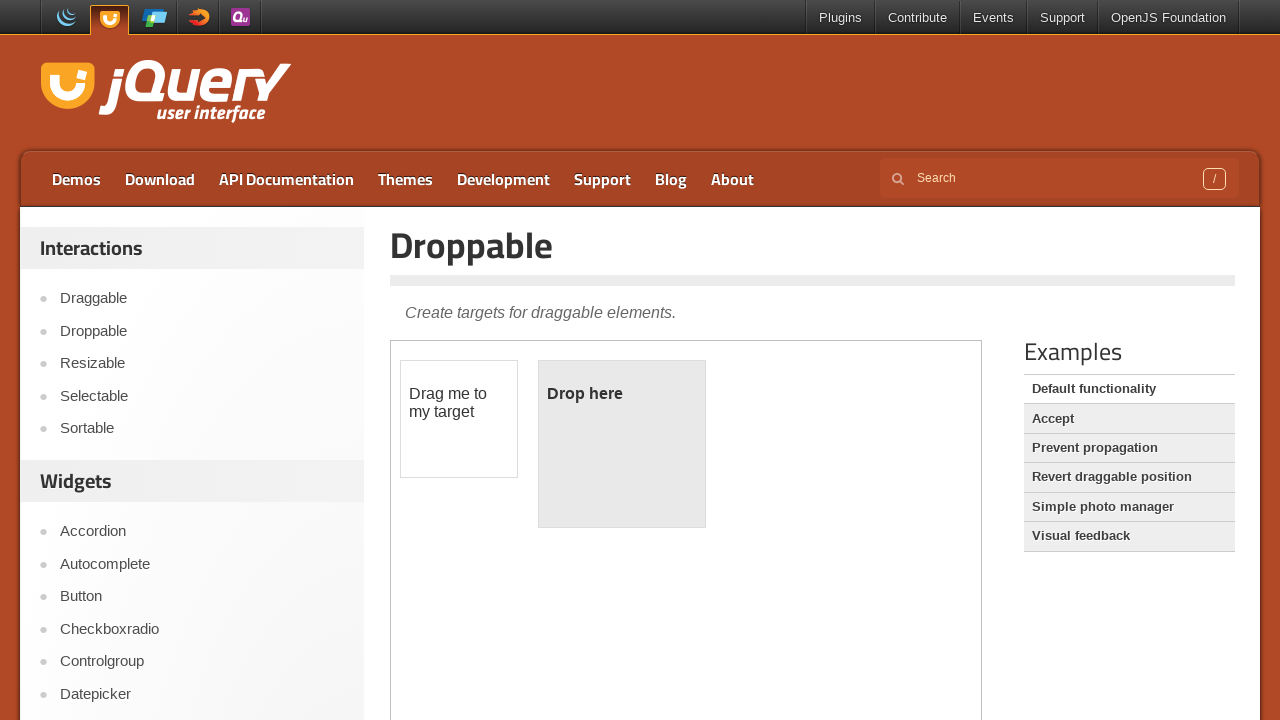

Located droppable target element with id 'droppable'
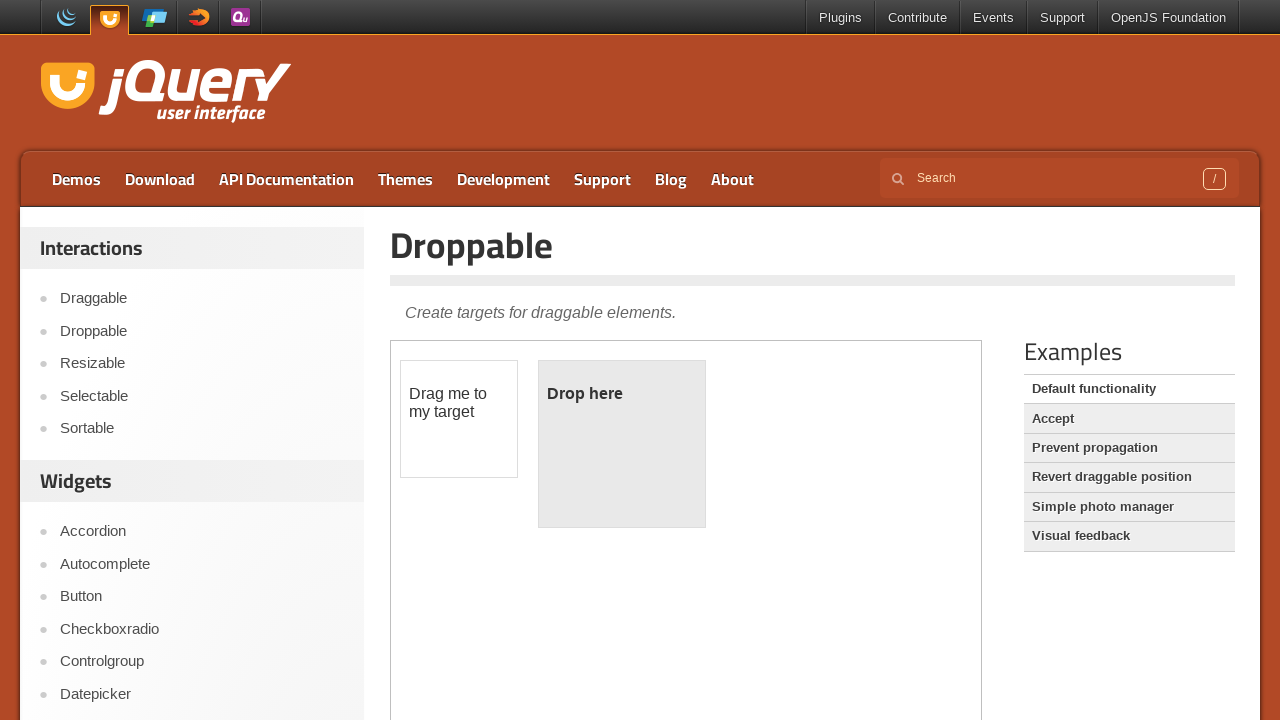

Successfully dragged draggable element onto droppable target at (622, 444)
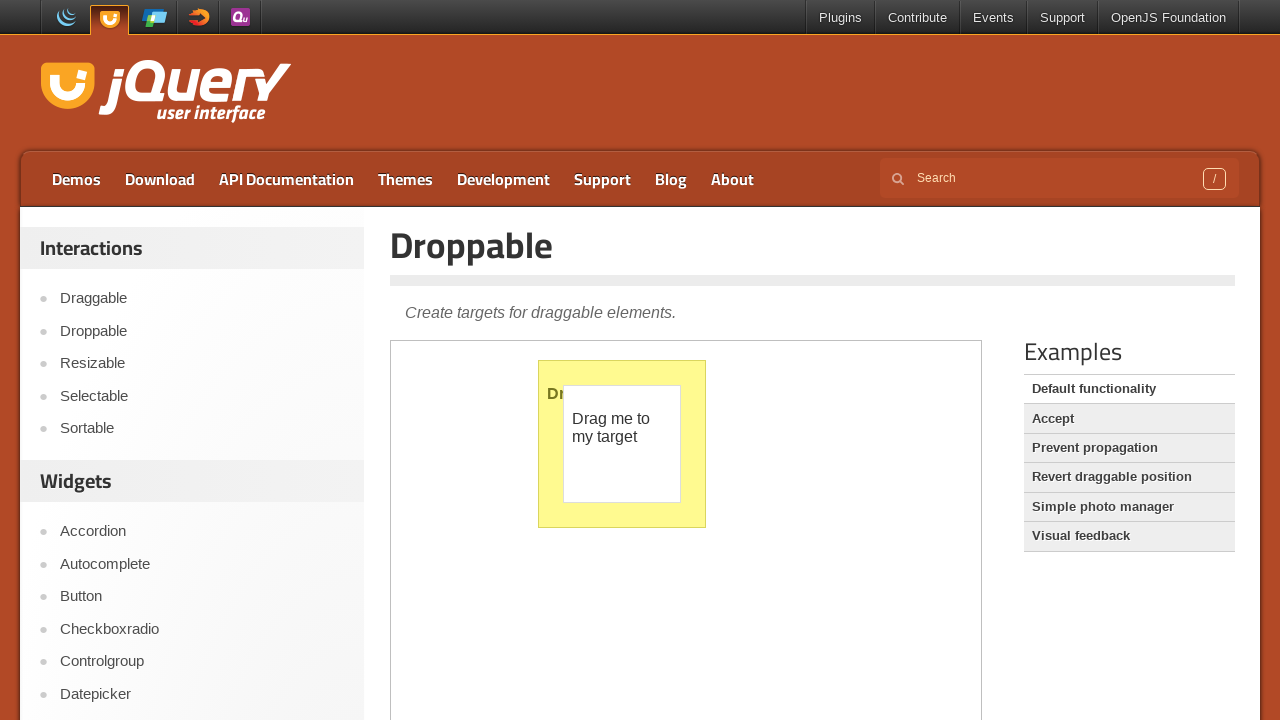

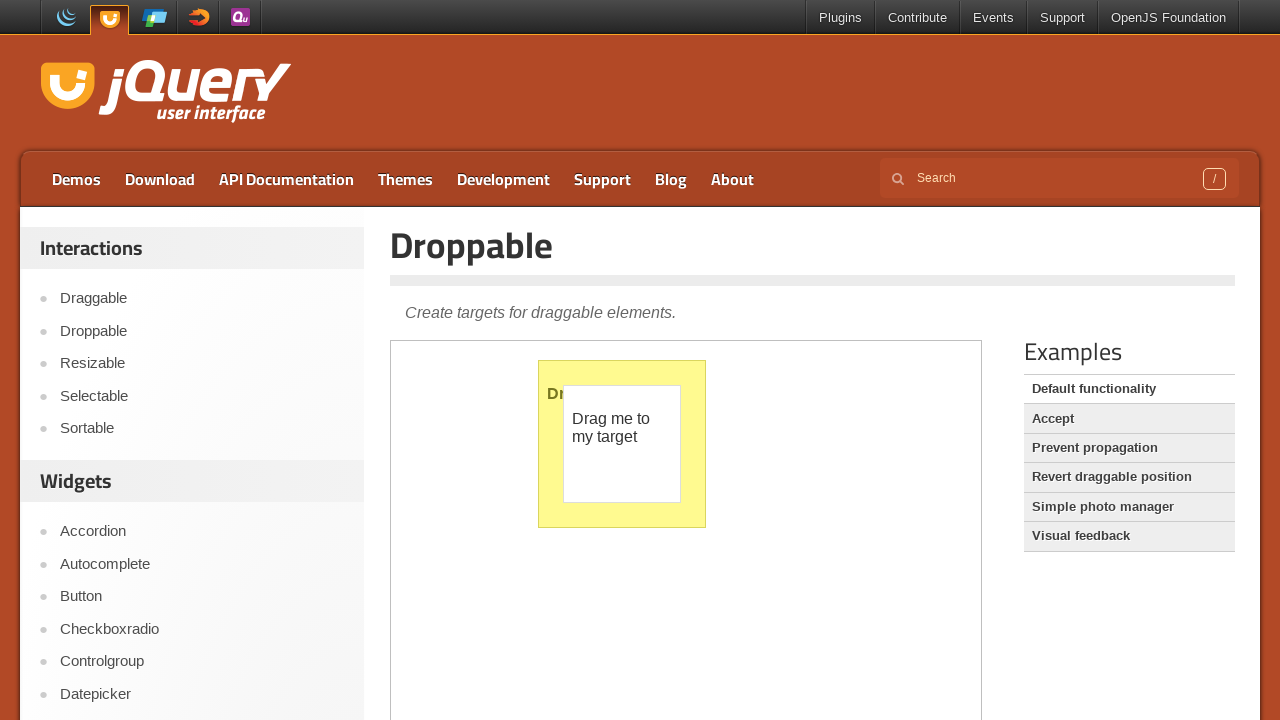